Tests dynamic controls functionality by clicking a toggle button to hide a checkbox, waiting for it to disappear, then clicking again to make it reappear and verifying visibility states.

Starting URL: https://v1.training-support.net/selenium/dynamic-controls

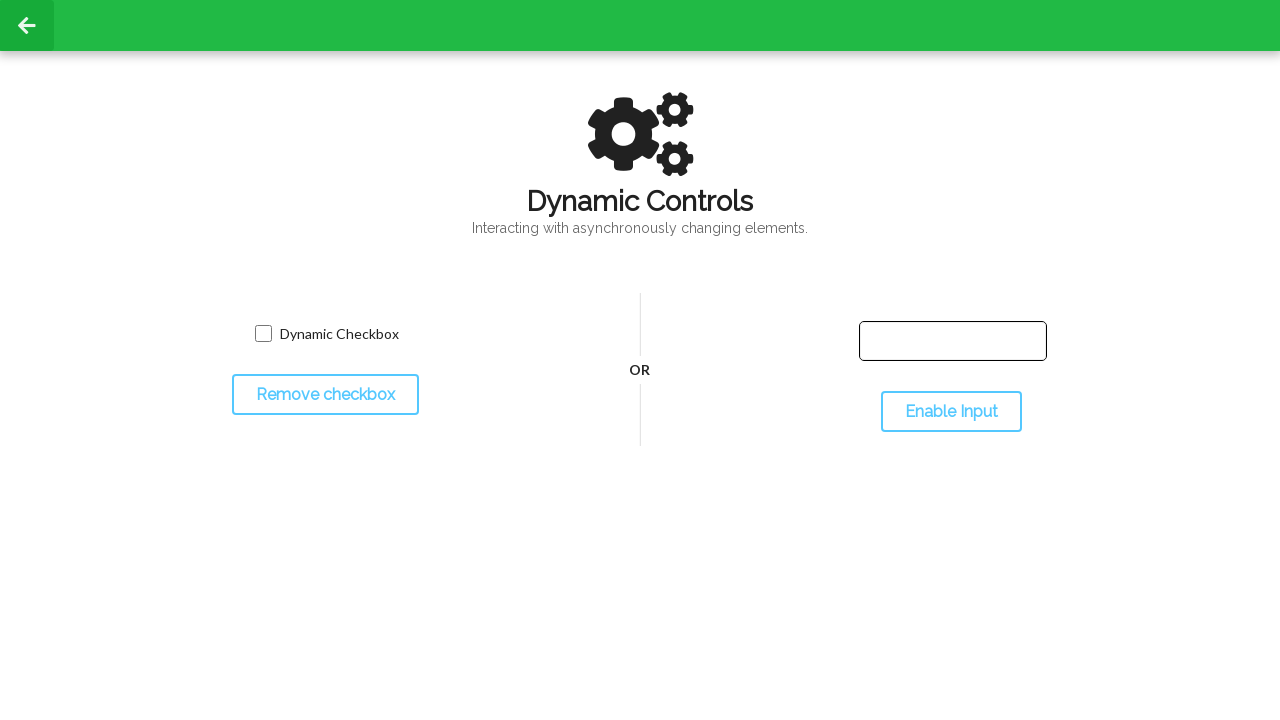

Clicked toggle button to hide the checkbox at (325, 395) on #toggleCheckbox
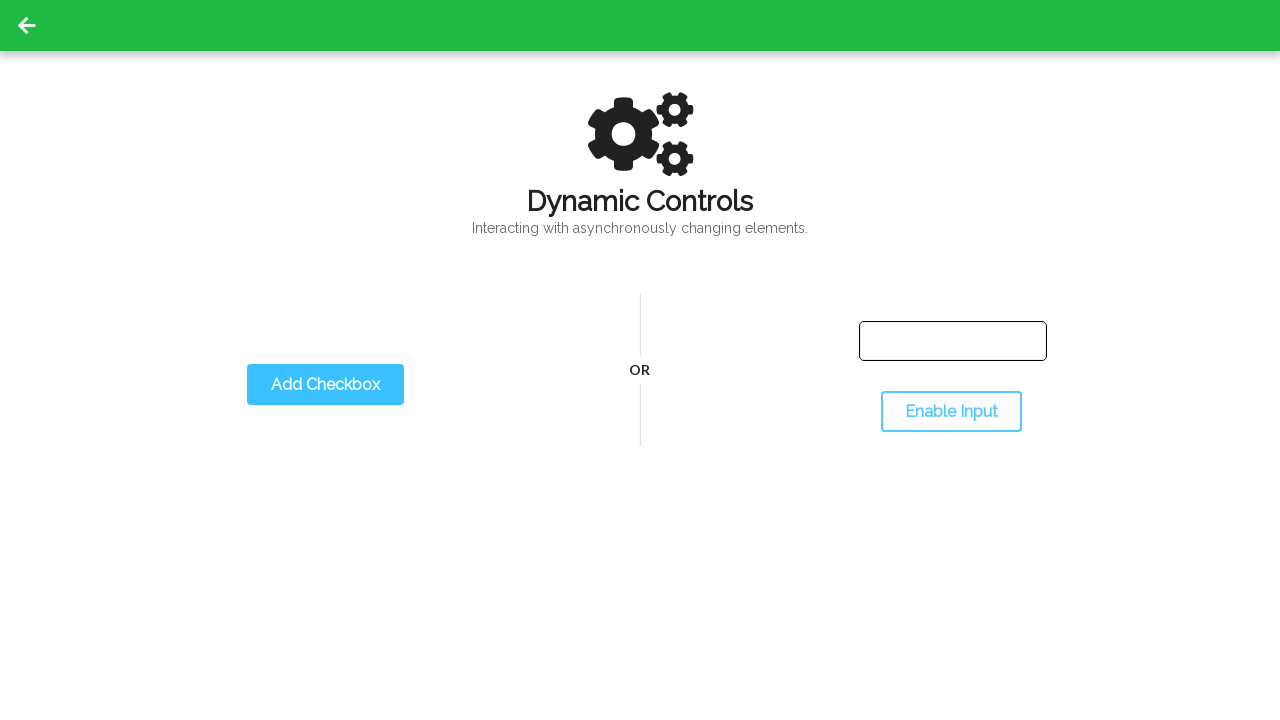

Waited for checkbox to become hidden
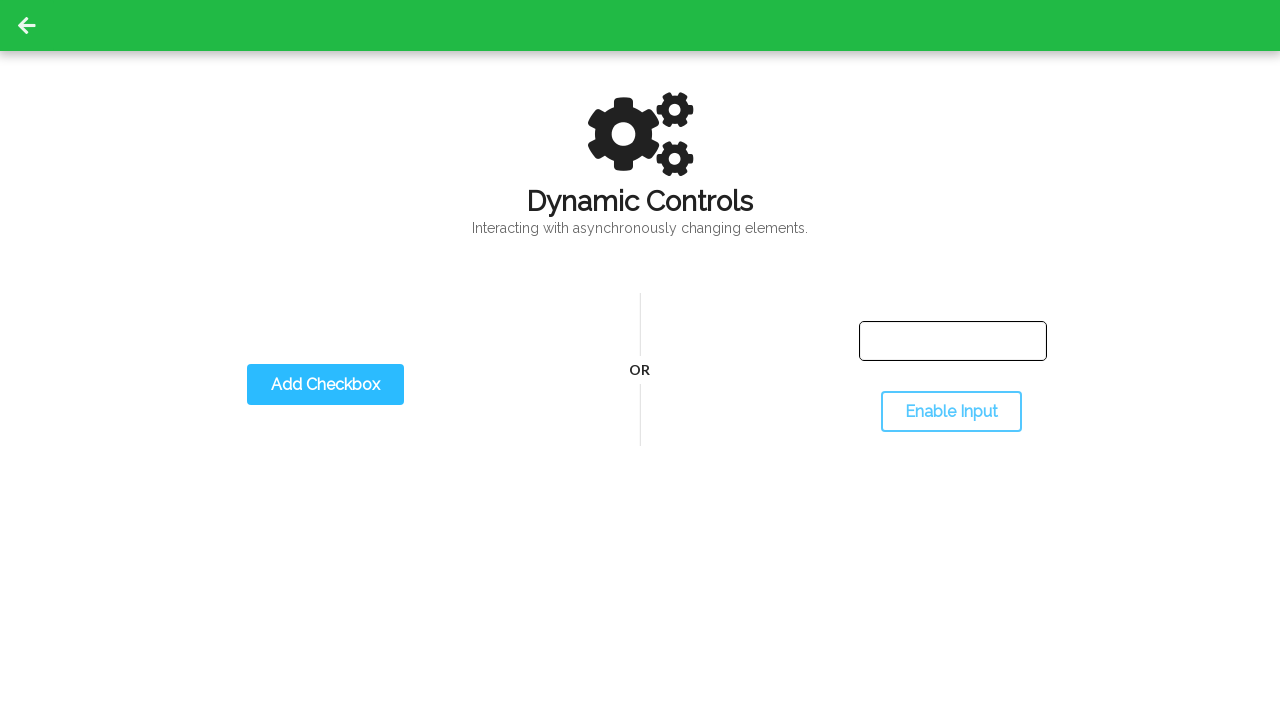

Clicked toggle button again to show the checkbox at (325, 385) on #toggleCheckbox
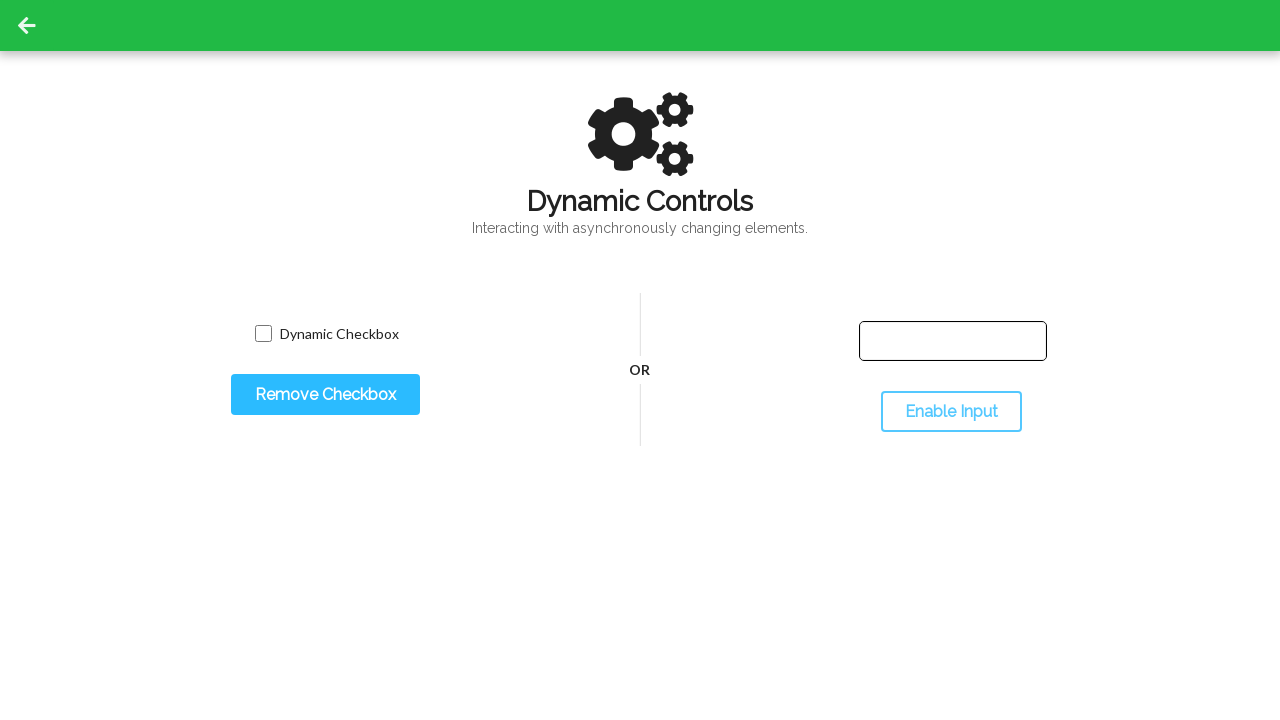

Waited for checkbox to become visible again
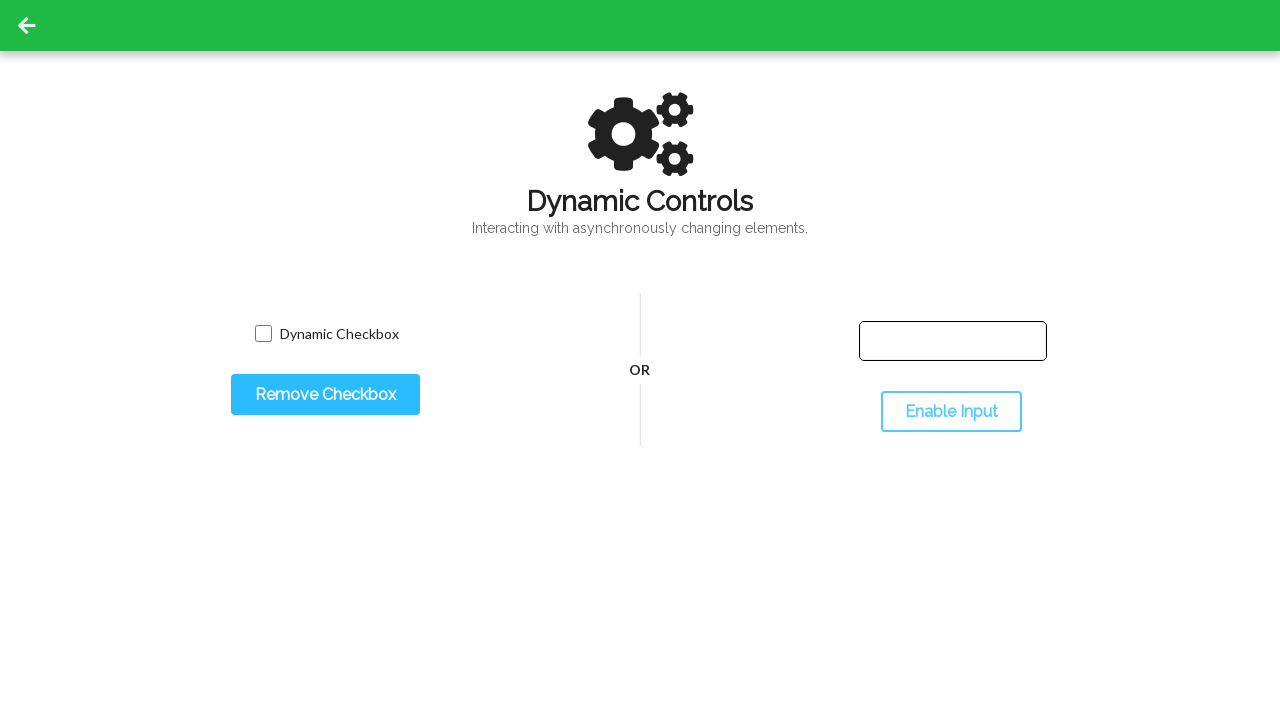

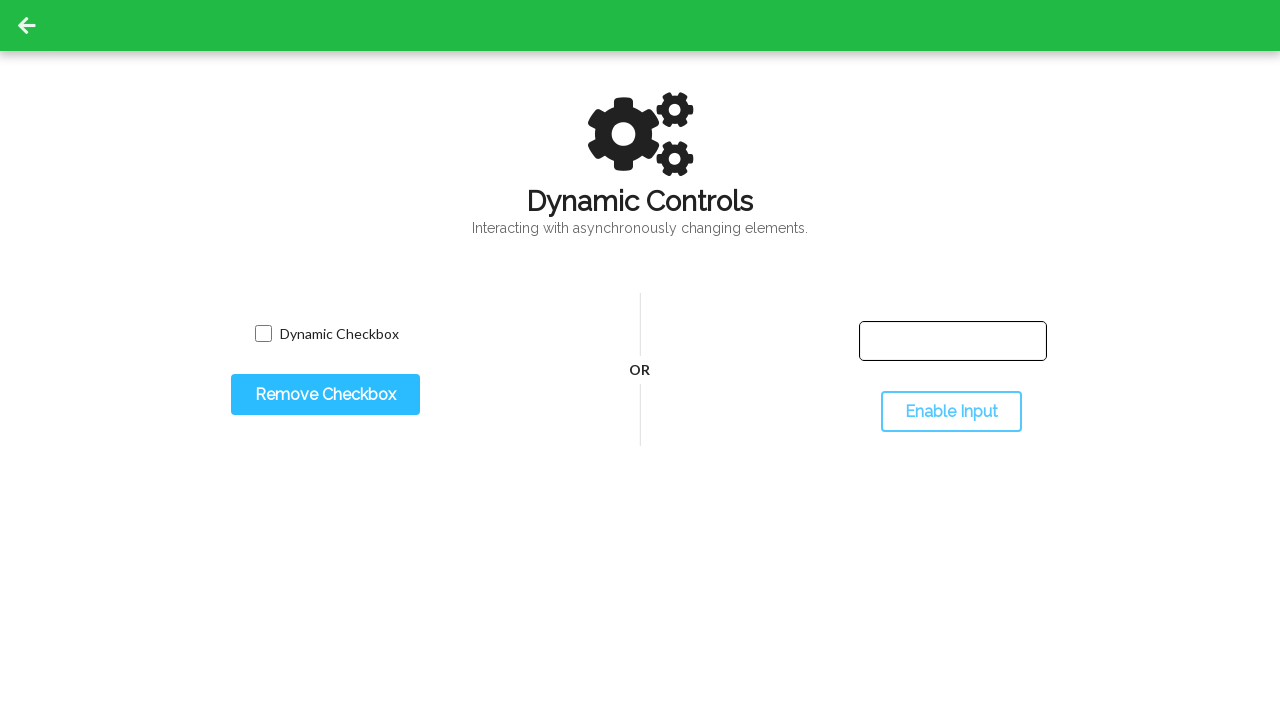